Tests Lorem Ipsum generator by clicking generate multiple times and checking paragraphs for the word "lorem"

Starting URL: https://lipsum.com/

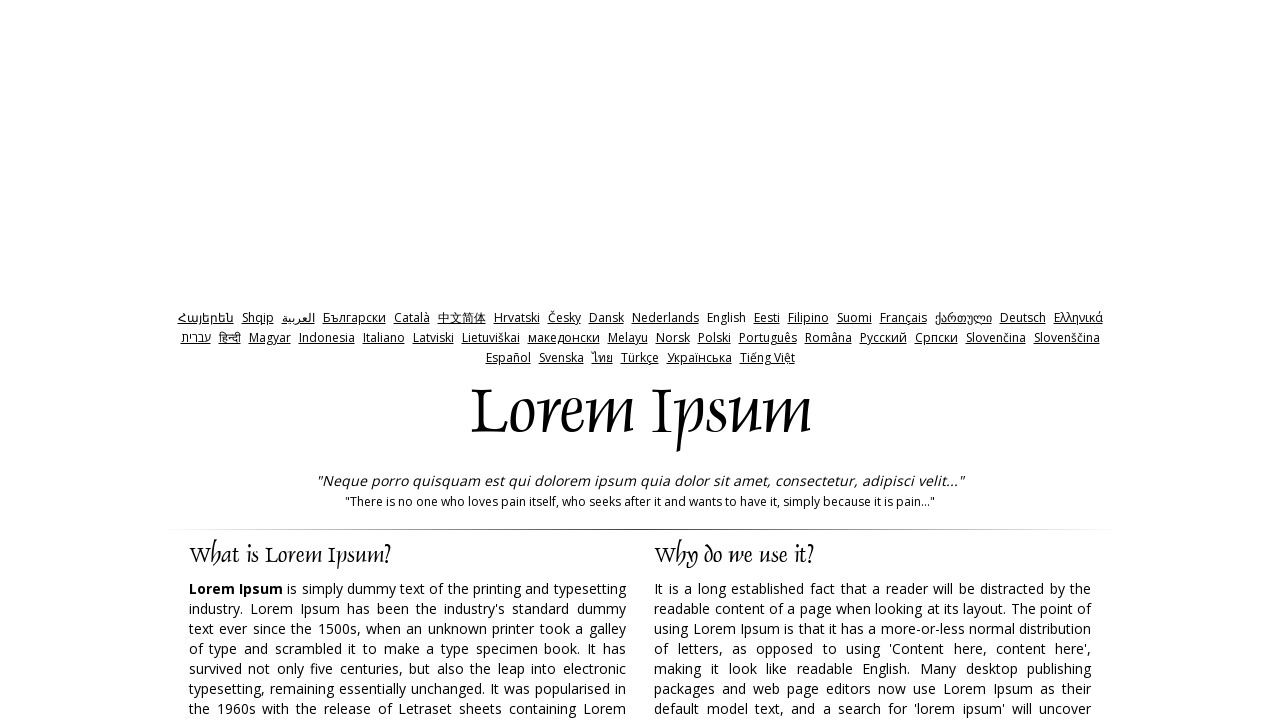

Clicked Generate Lorem Ipsum button (iteration 1/10) at (958, 361) on input#generate
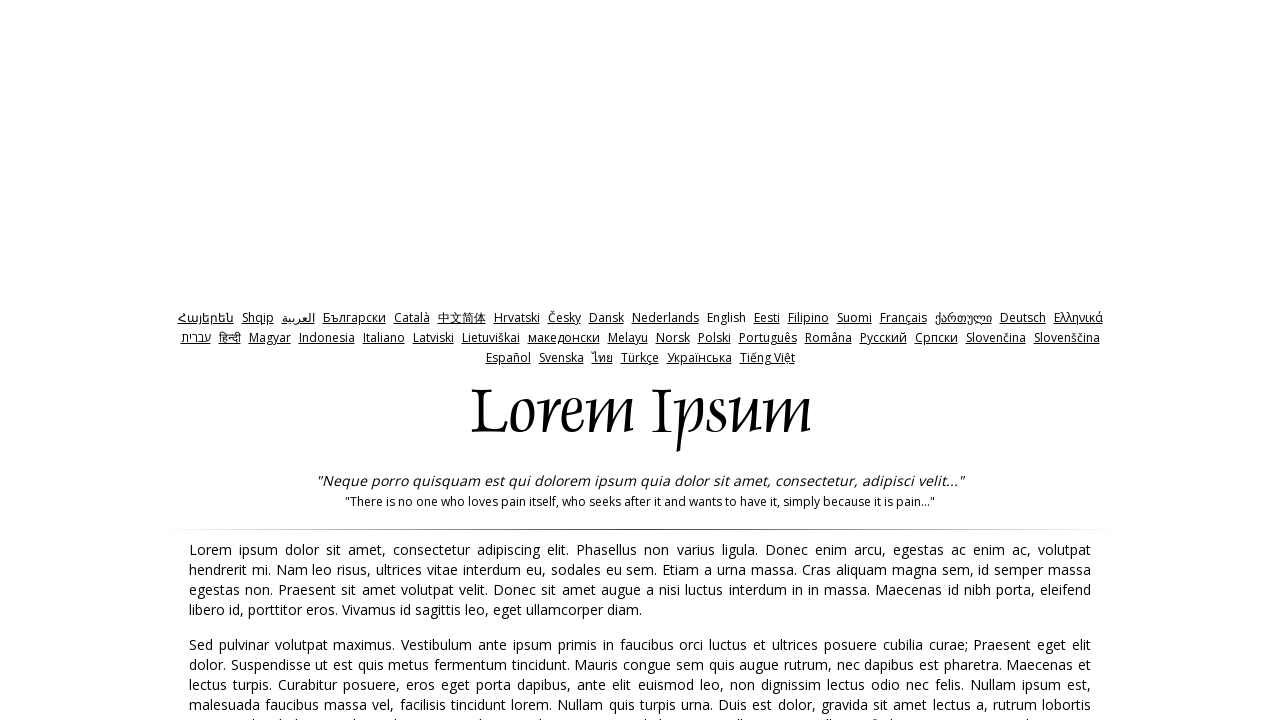

Waited for generated paragraphs to appear
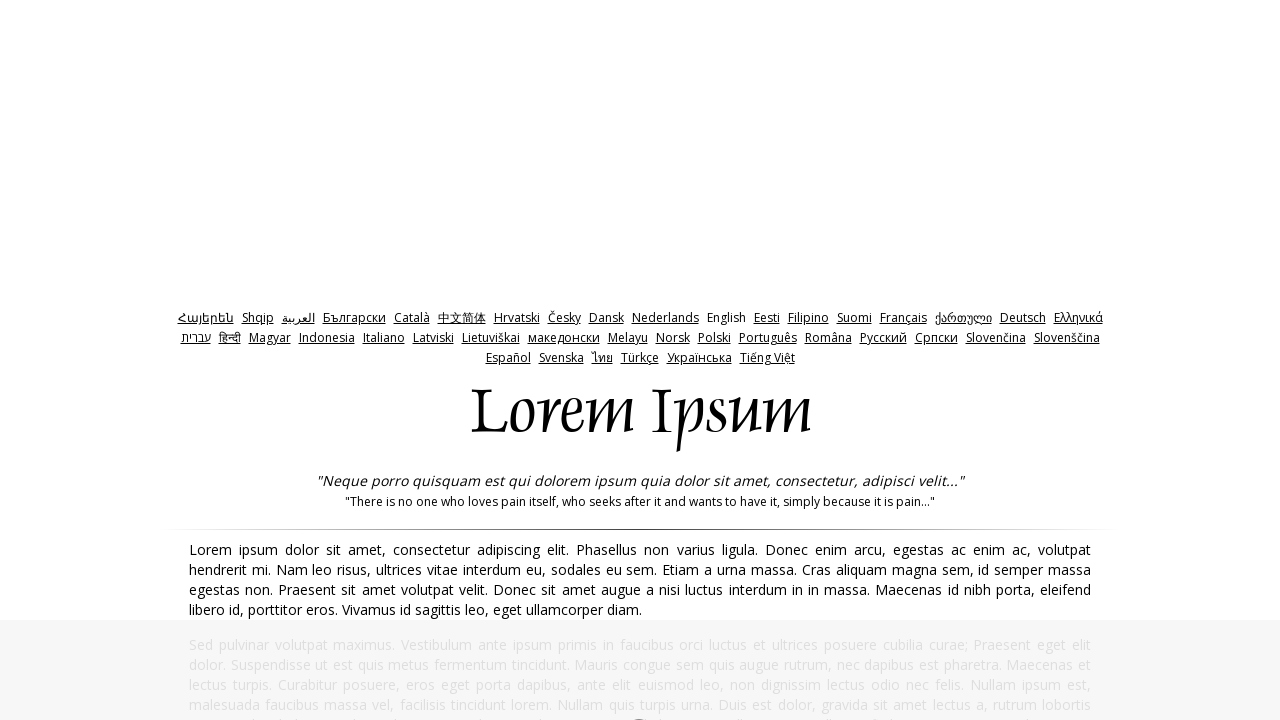

Navigated back to lipsum.com to reset for next iteration
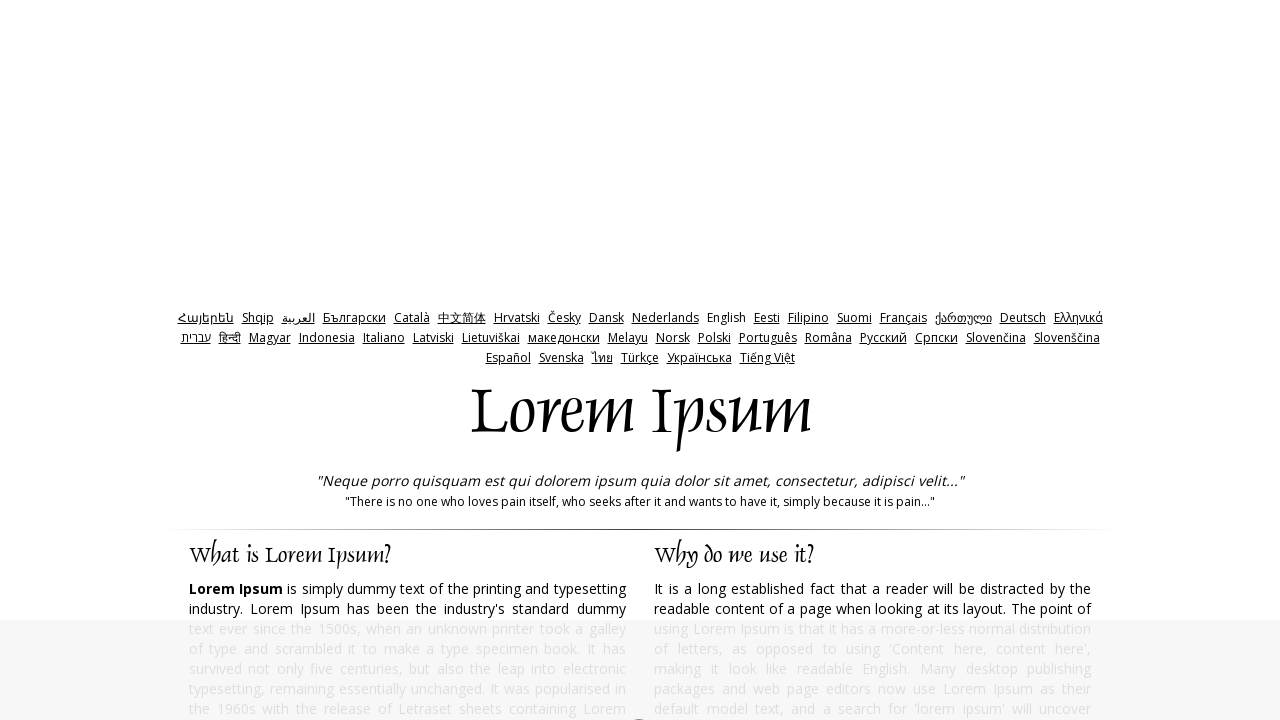

Clicked Generate Lorem Ipsum button (iteration 2/10) at (958, 361) on input#generate
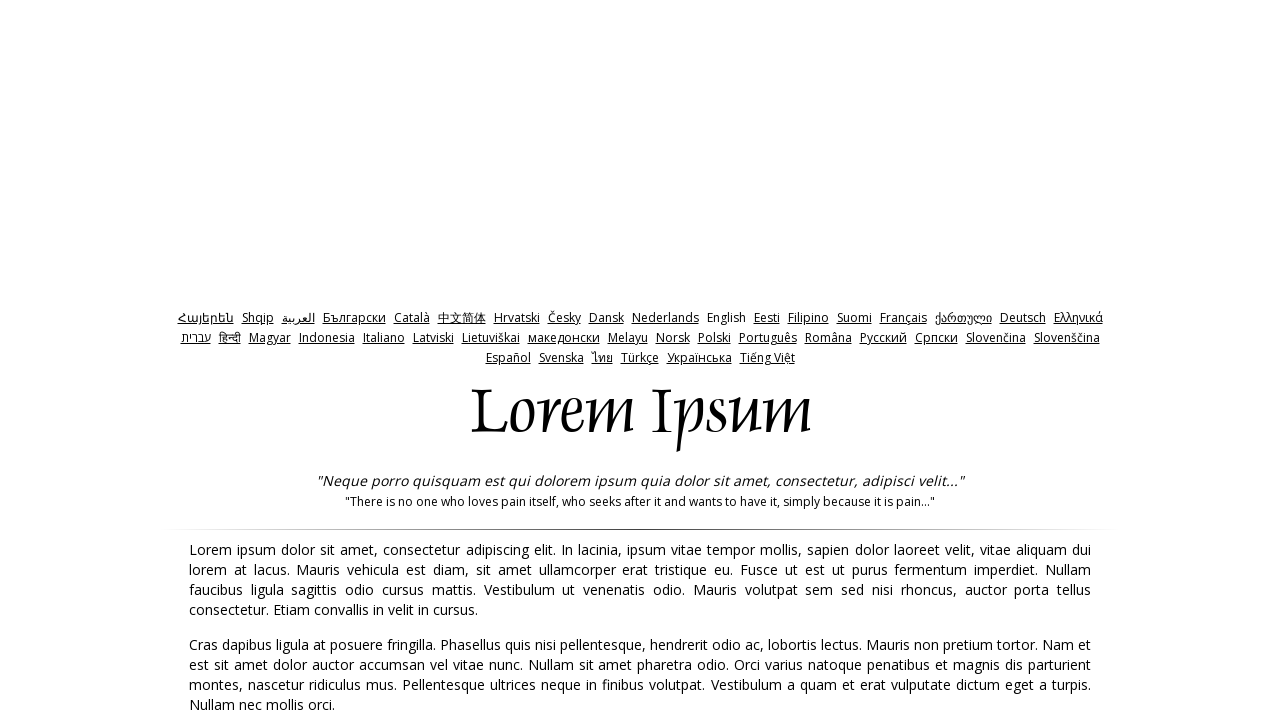

Waited for generated paragraphs to appear
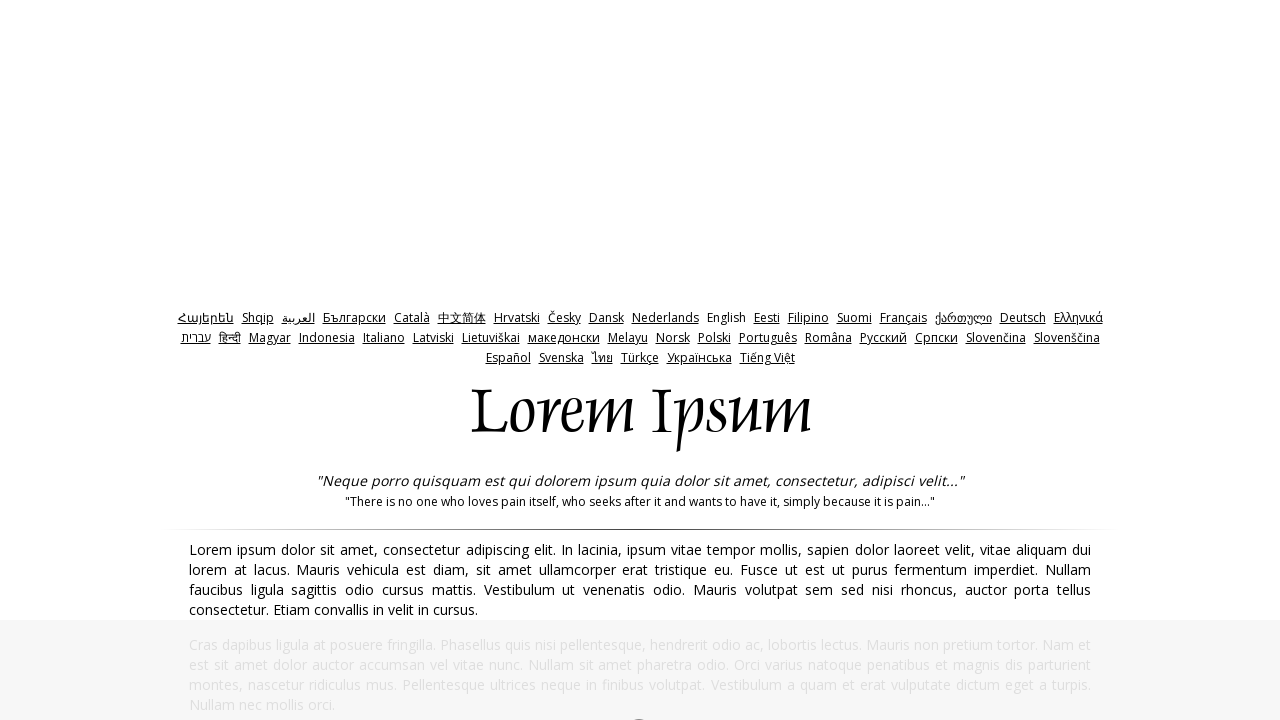

Navigated back to lipsum.com to reset for next iteration
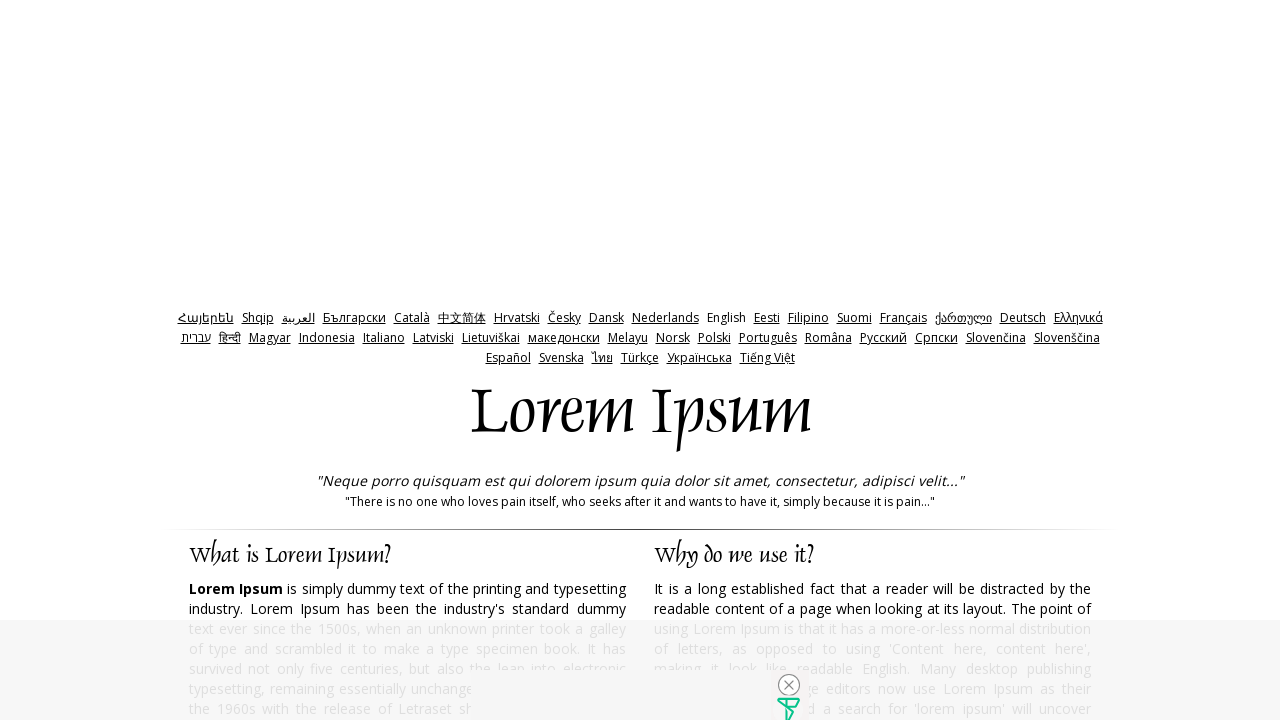

Clicked Generate Lorem Ipsum button (iteration 3/10) at (958, 361) on input#generate
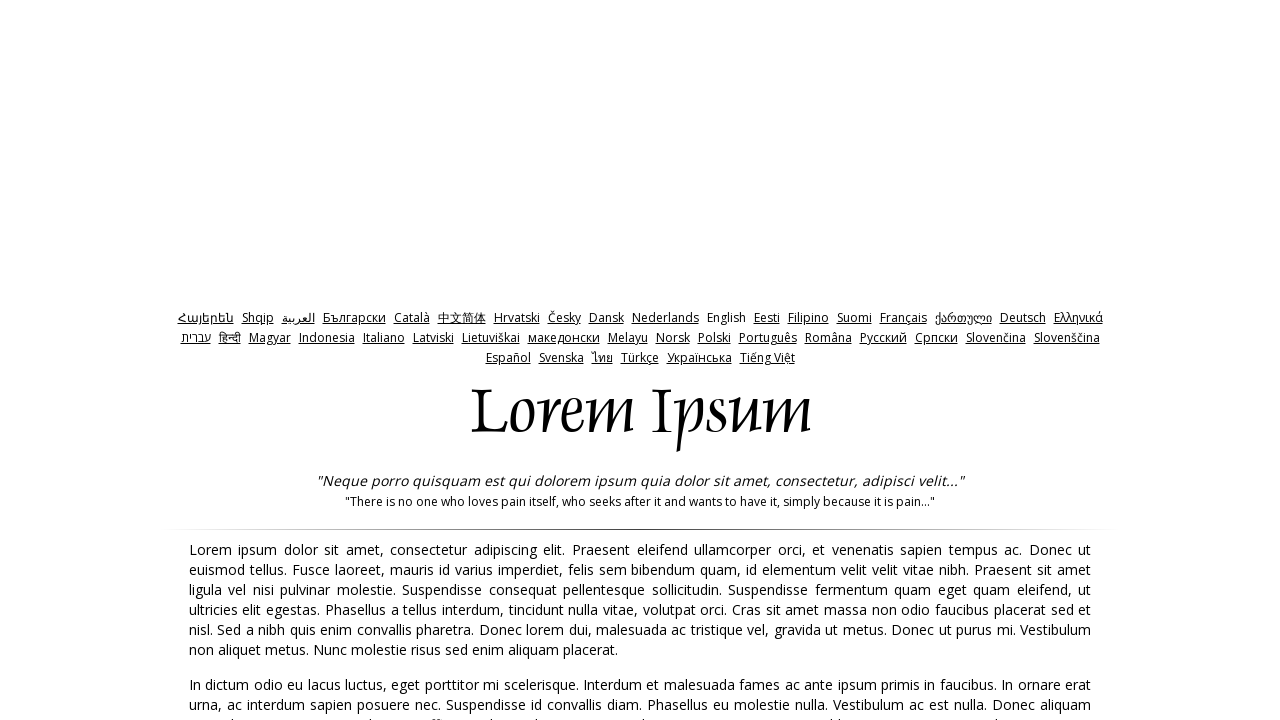

Waited for generated paragraphs to appear
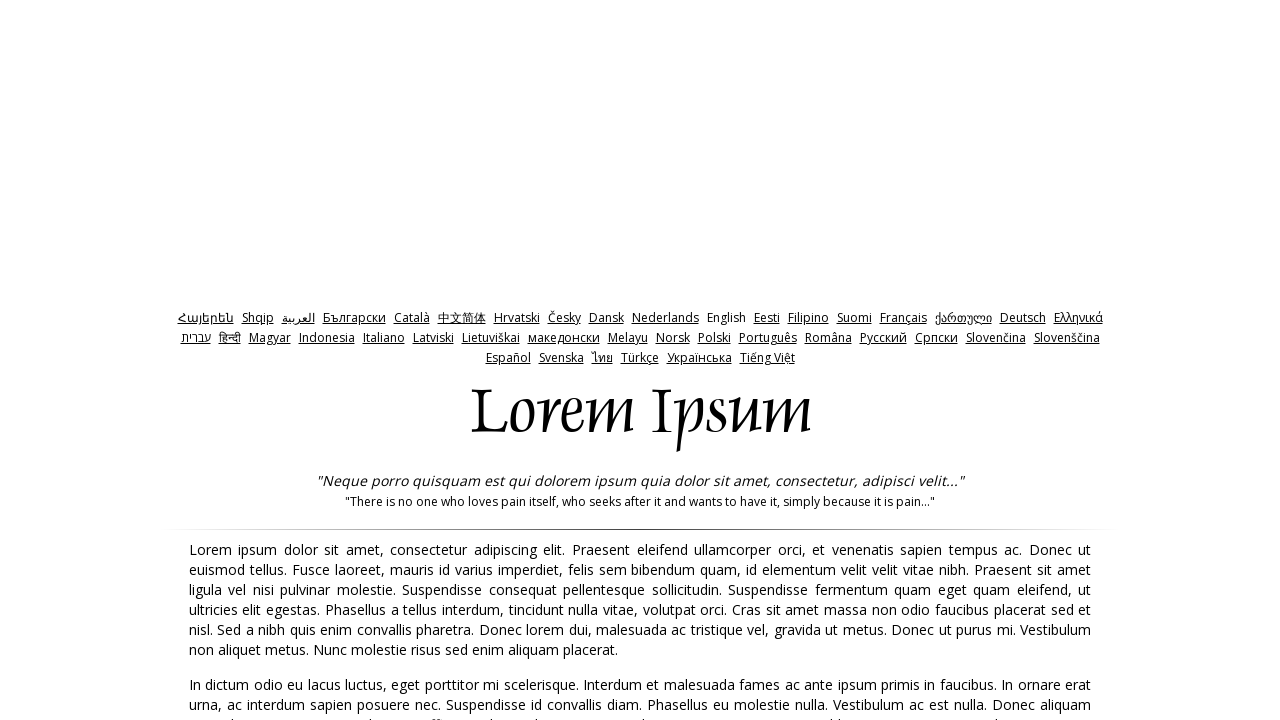

Navigated back to lipsum.com to reset for next iteration
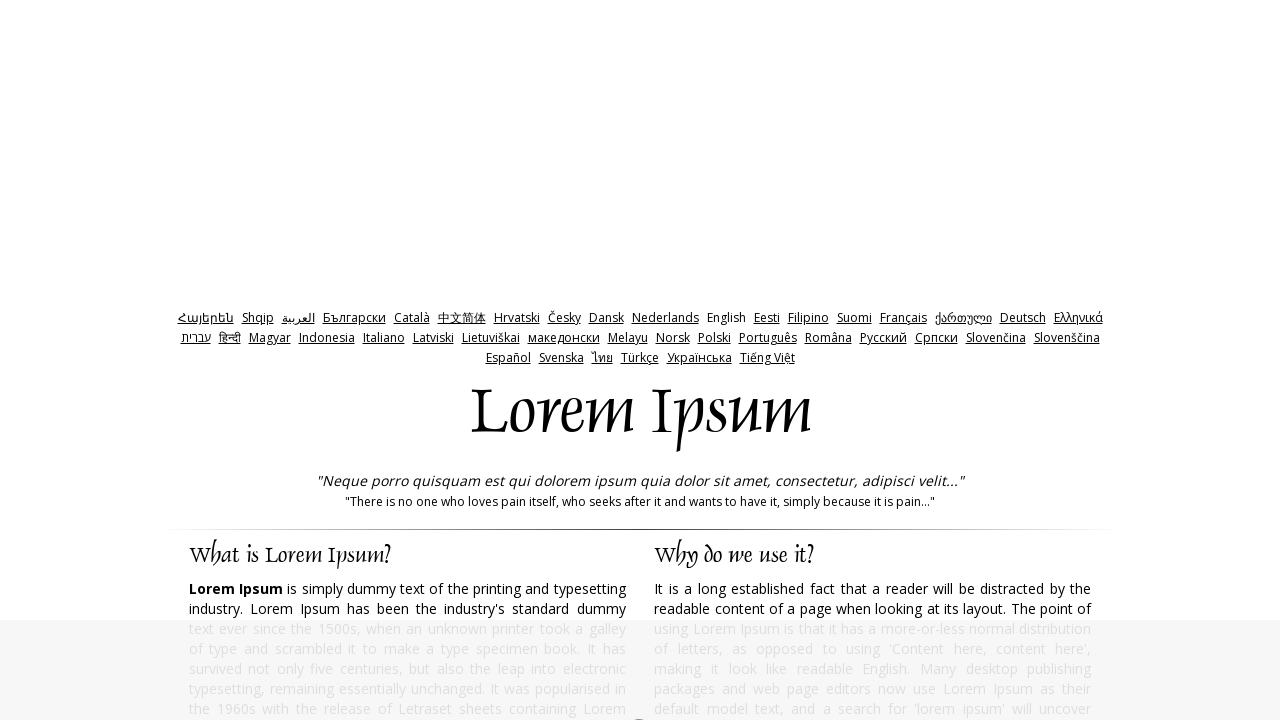

Clicked Generate Lorem Ipsum button (iteration 4/10) at (958, 361) on input#generate
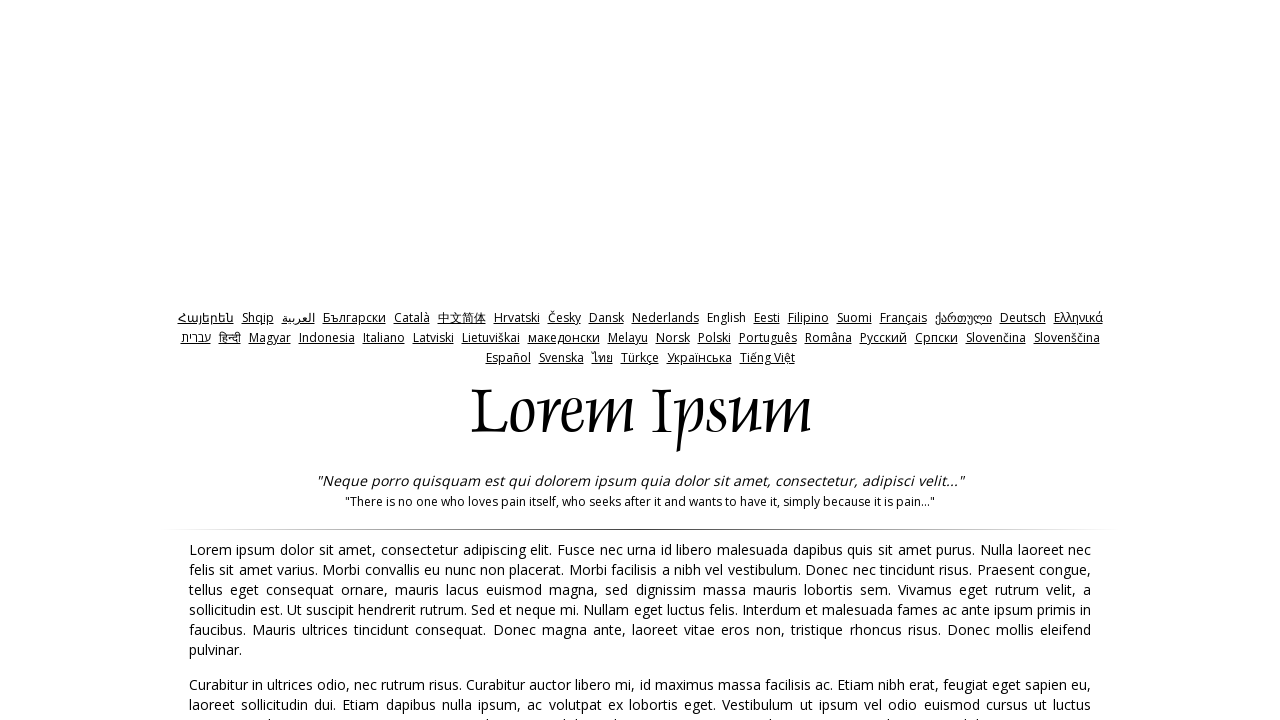

Waited for generated paragraphs to appear
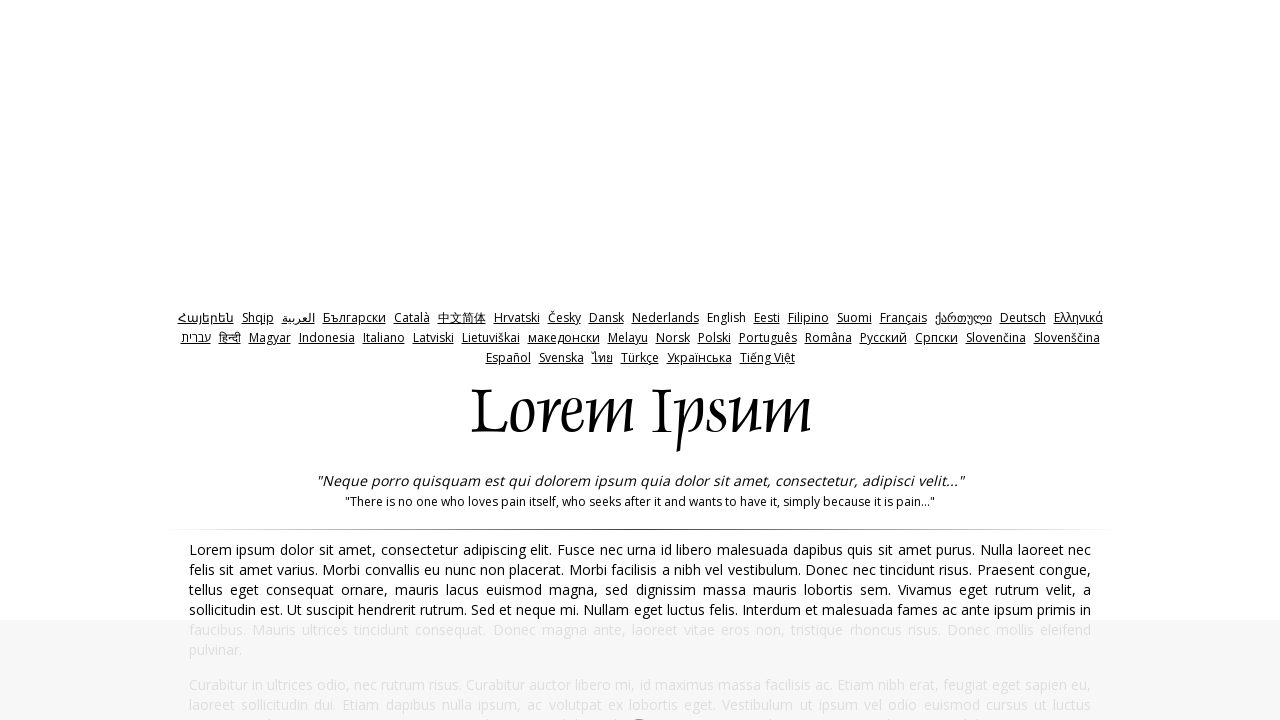

Navigated back to lipsum.com to reset for next iteration
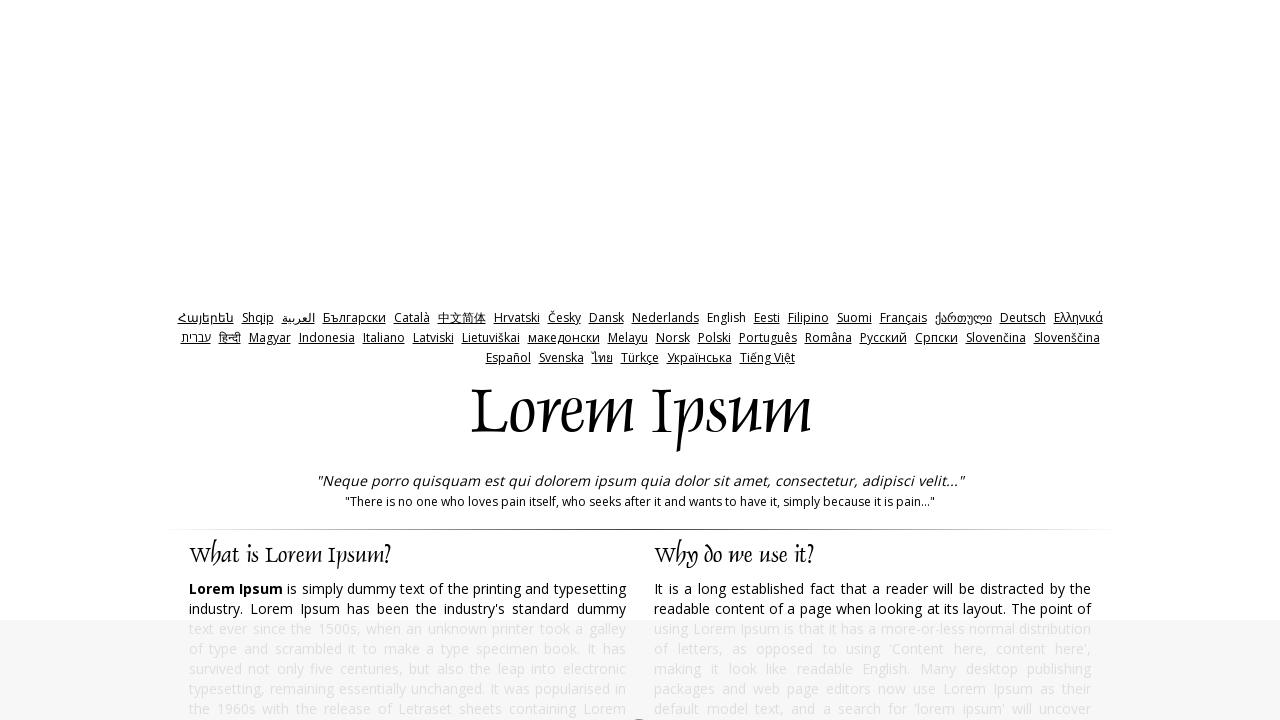

Clicked Generate Lorem Ipsum button (iteration 5/10) at (958, 361) on input#generate
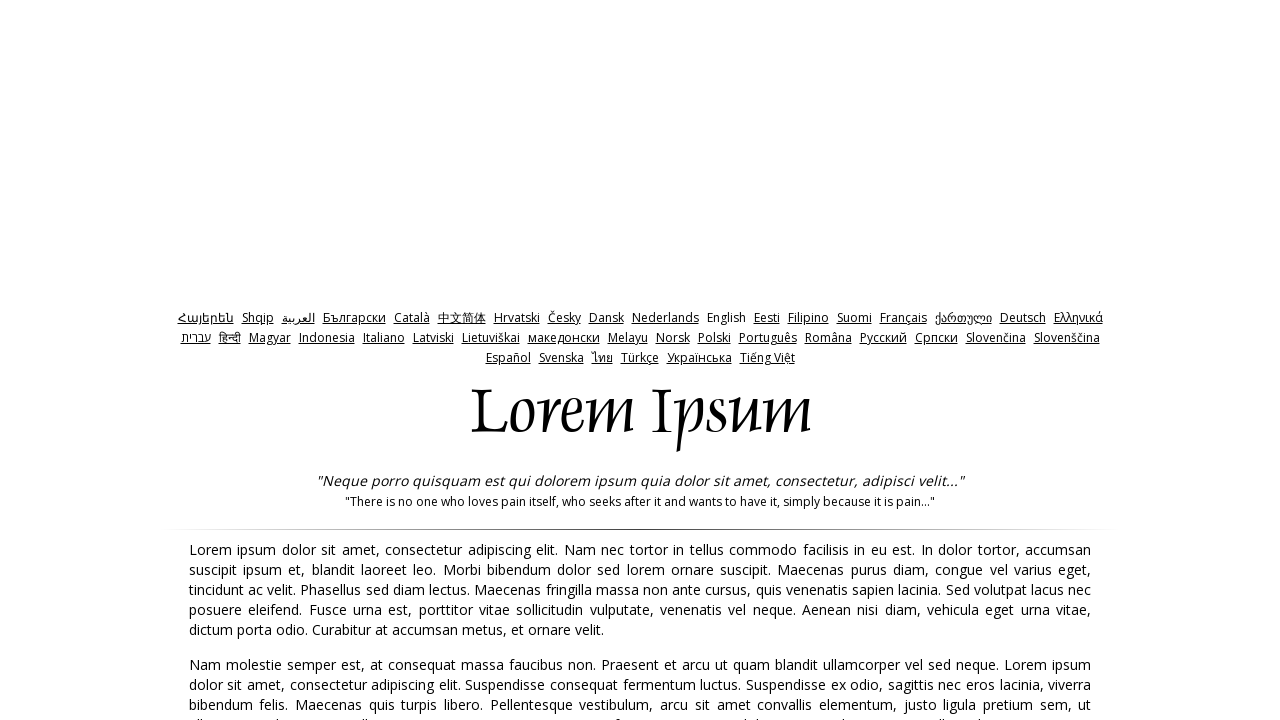

Waited for generated paragraphs to appear
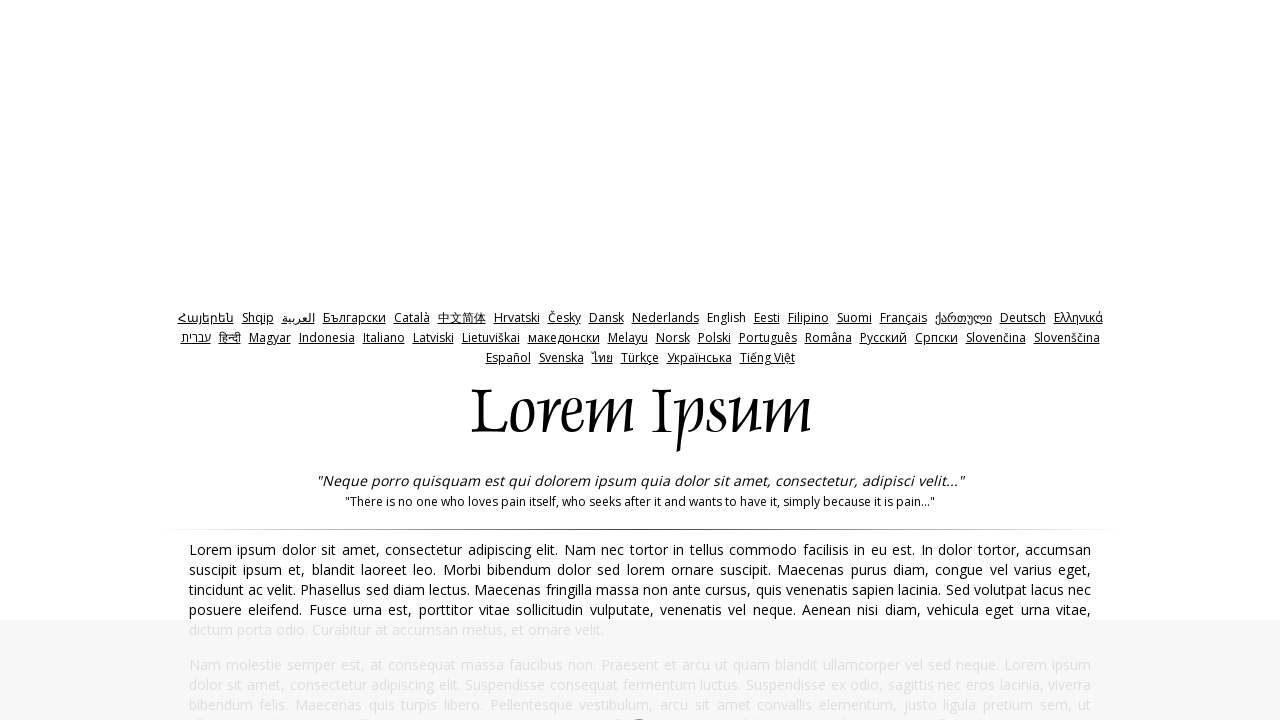

Navigated back to lipsum.com to reset for next iteration
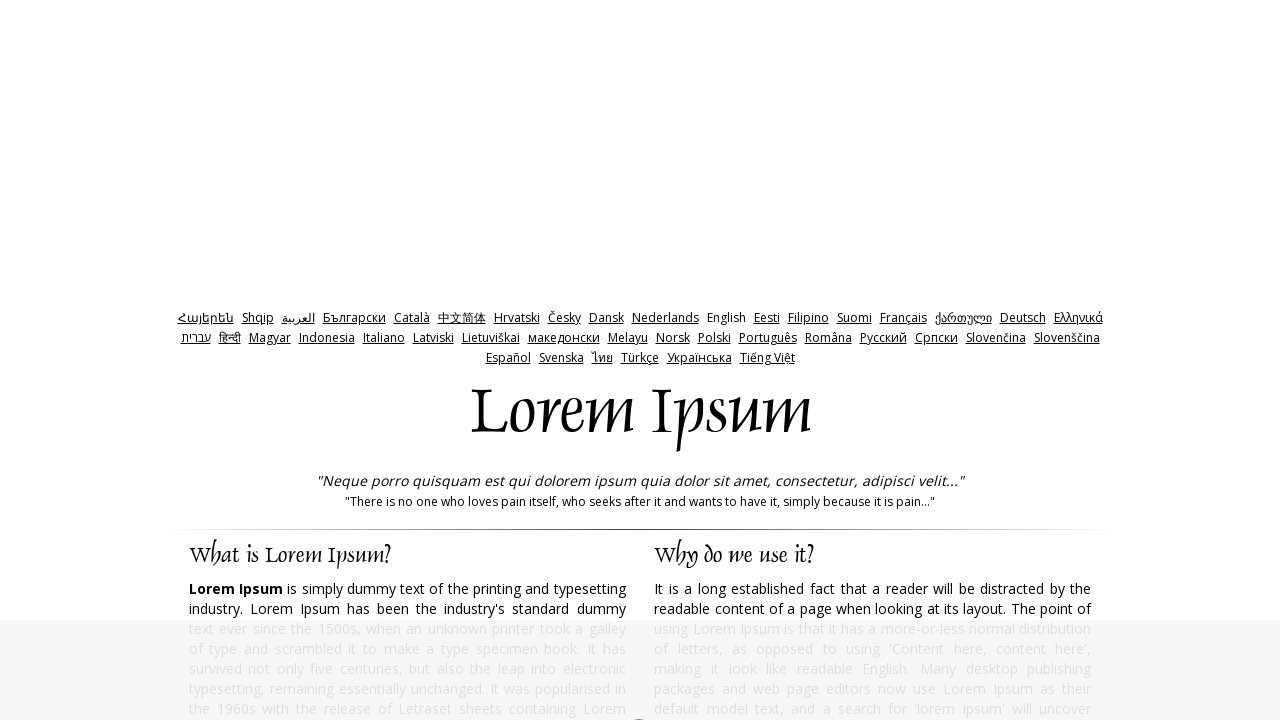

Clicked Generate Lorem Ipsum button (iteration 6/10) at (958, 361) on input#generate
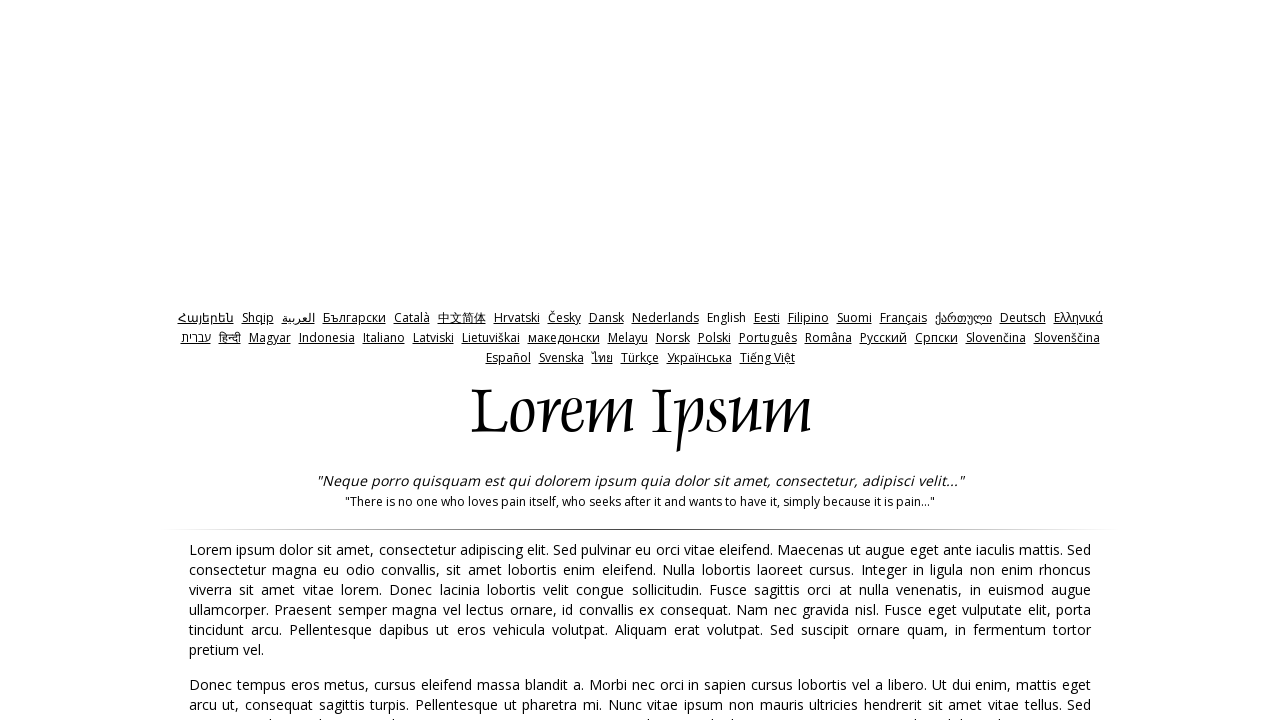

Waited for generated paragraphs to appear
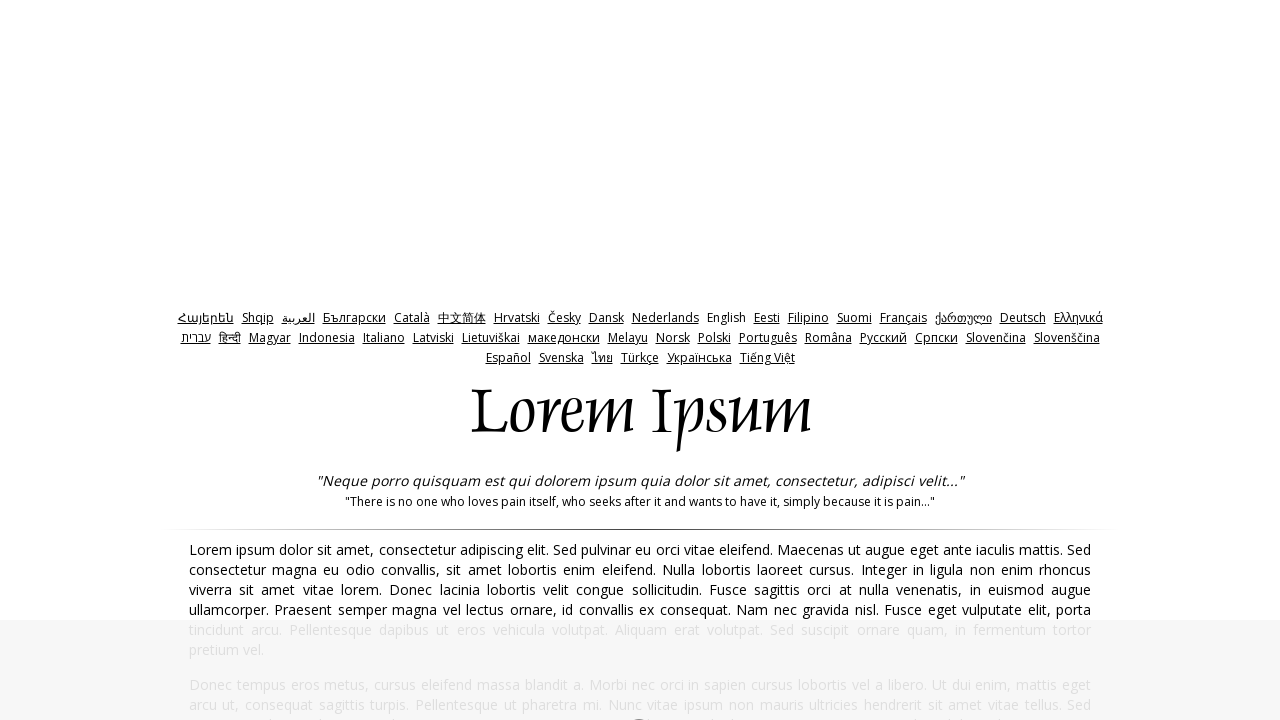

Navigated back to lipsum.com to reset for next iteration
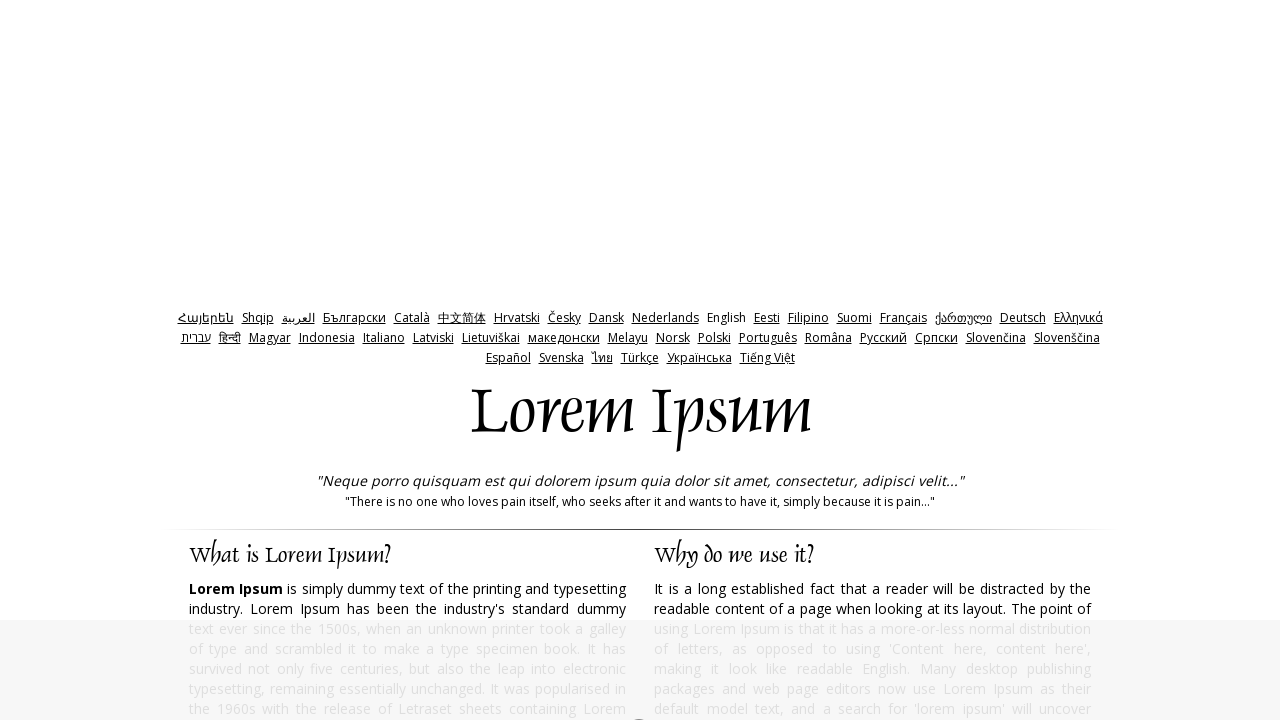

Clicked Generate Lorem Ipsum button (iteration 7/10) at (958, 361) on input#generate
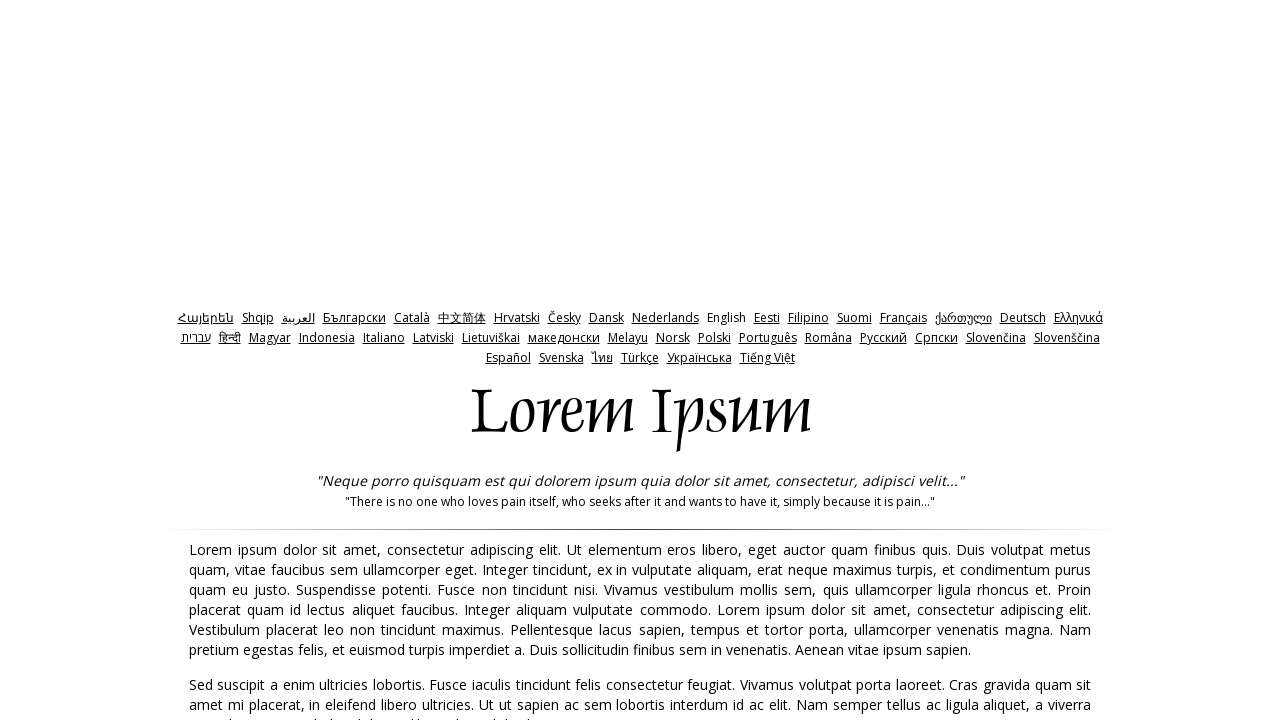

Waited for generated paragraphs to appear
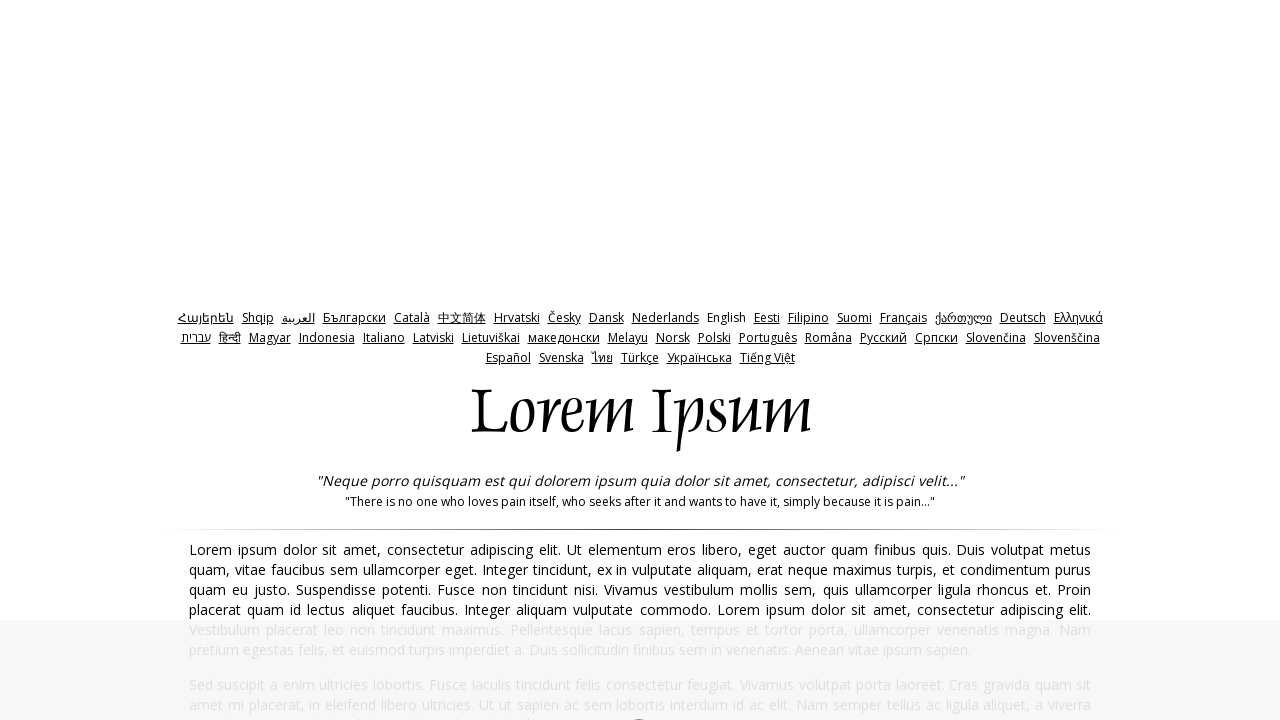

Navigated back to lipsum.com to reset for next iteration
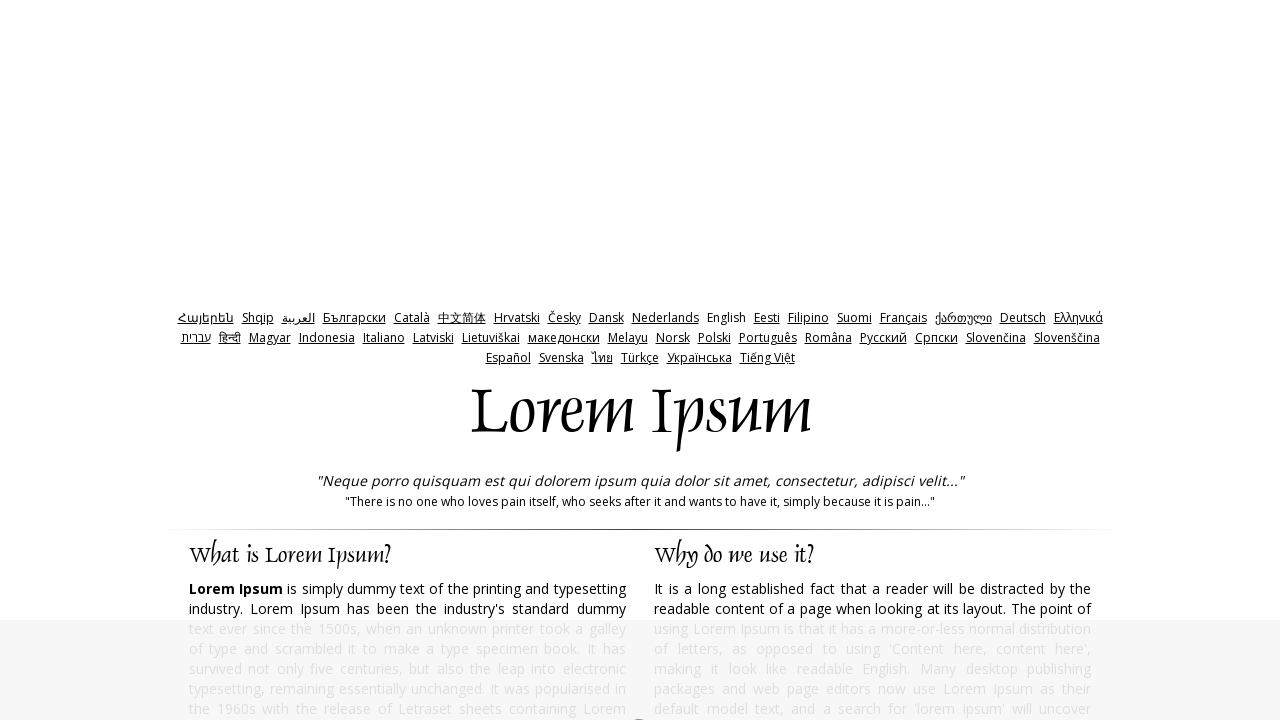

Clicked Generate Lorem Ipsum button (iteration 8/10) at (958, 361) on input#generate
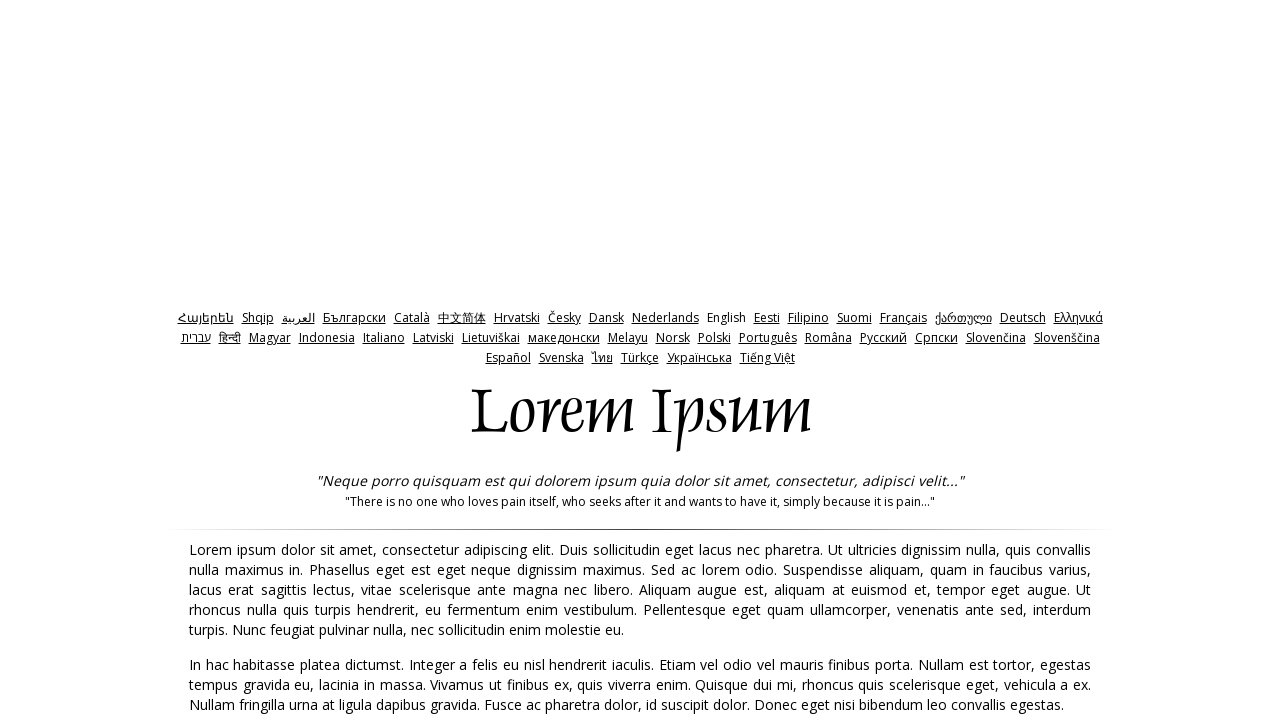

Waited for generated paragraphs to appear
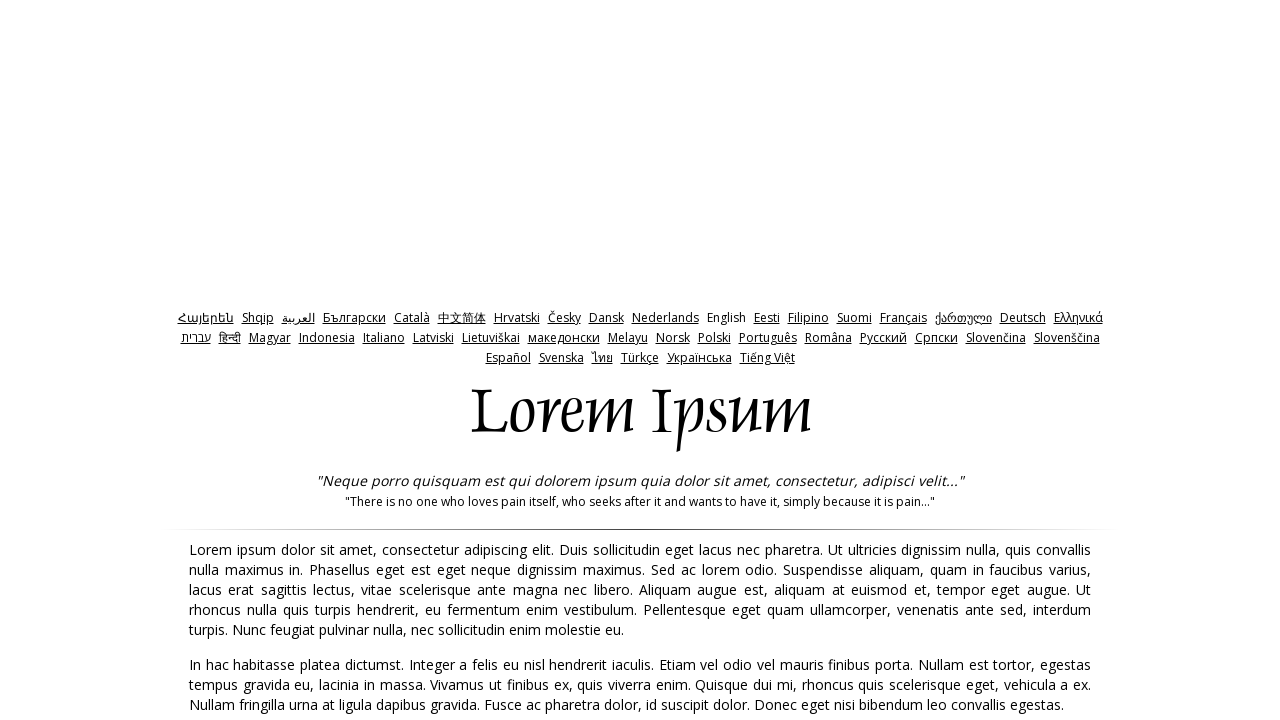

Navigated back to lipsum.com to reset for next iteration
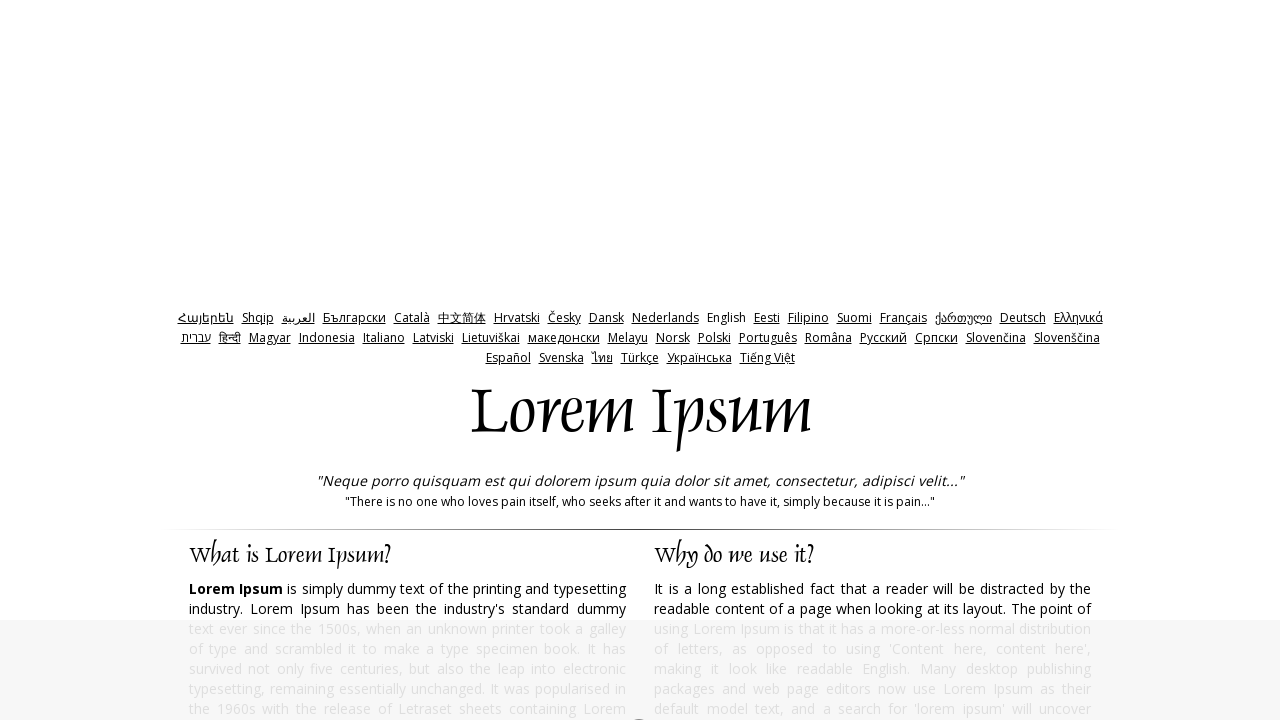

Clicked Generate Lorem Ipsum button (iteration 9/10) at (958, 361) on input#generate
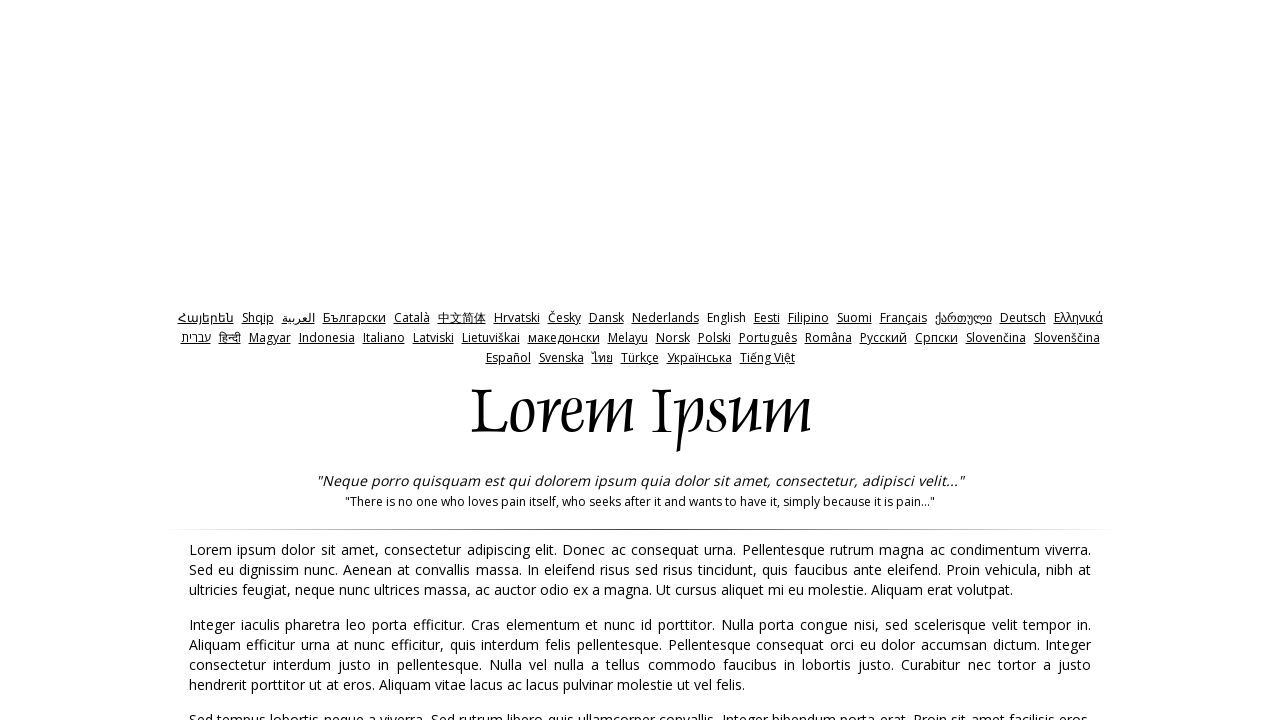

Waited for generated paragraphs to appear
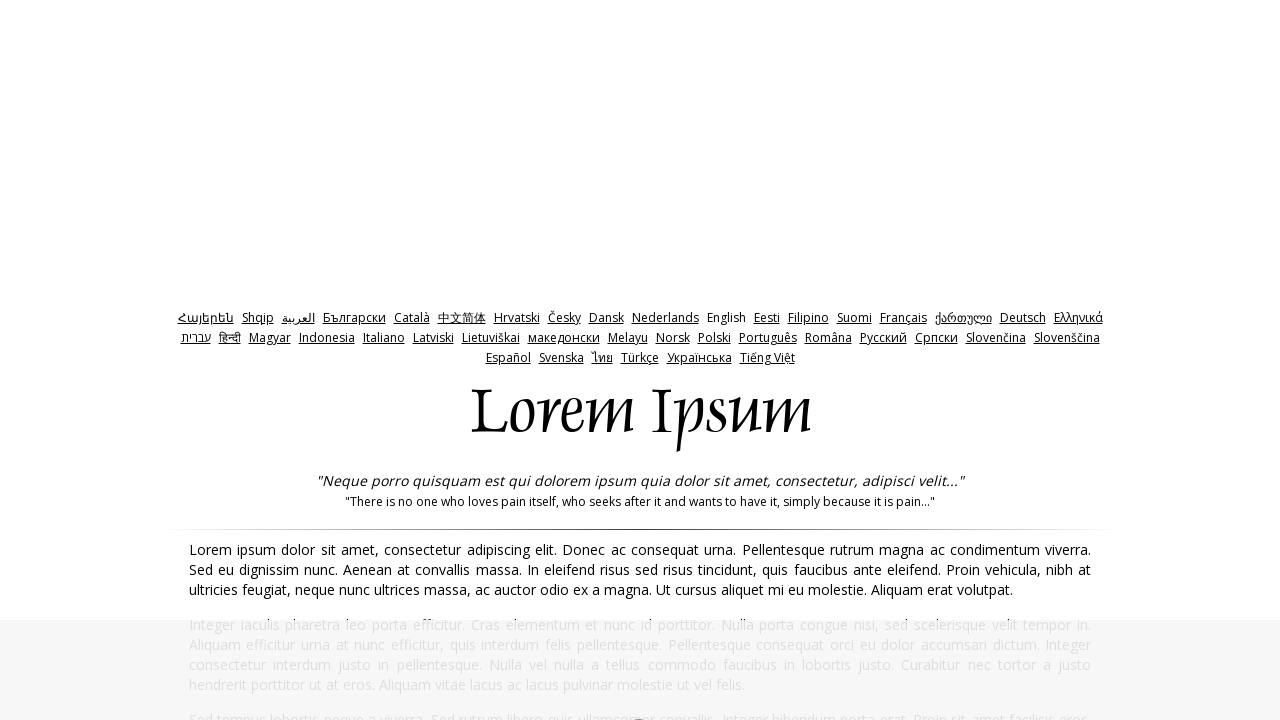

Navigated back to lipsum.com to reset for next iteration
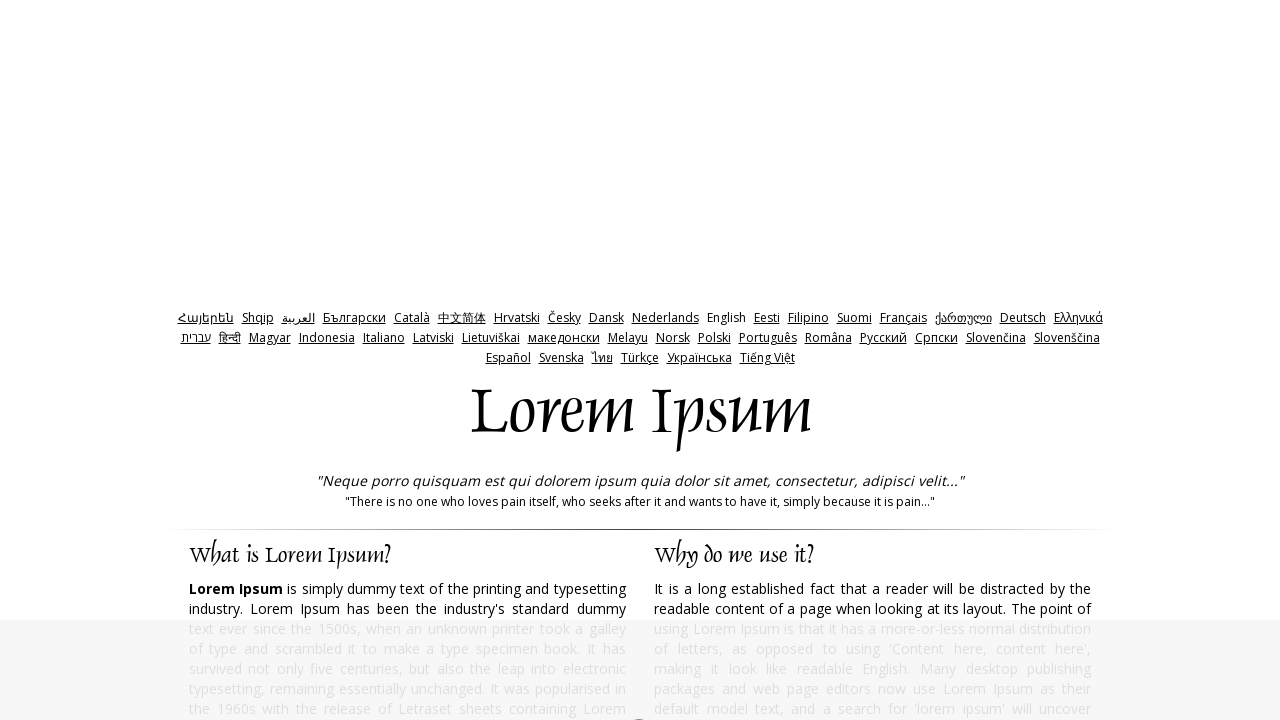

Clicked Generate Lorem Ipsum button (iteration 10/10) at (958, 361) on input#generate
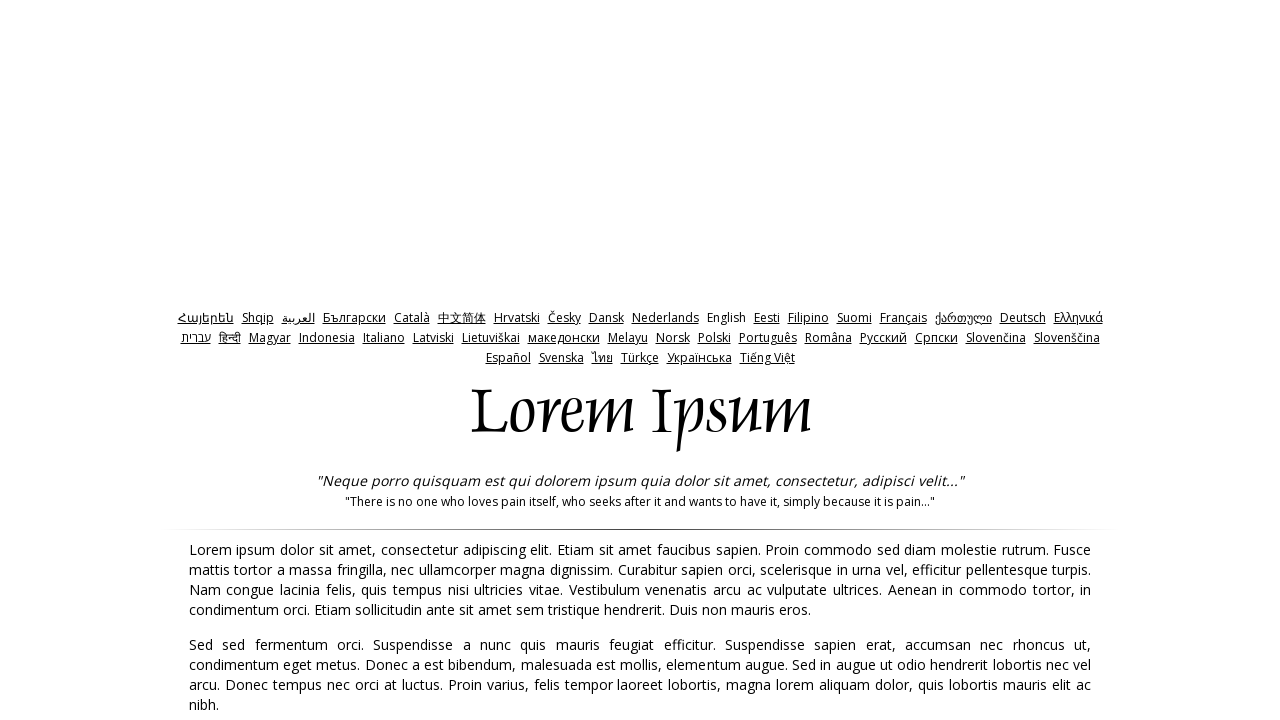

Waited for generated paragraphs to appear
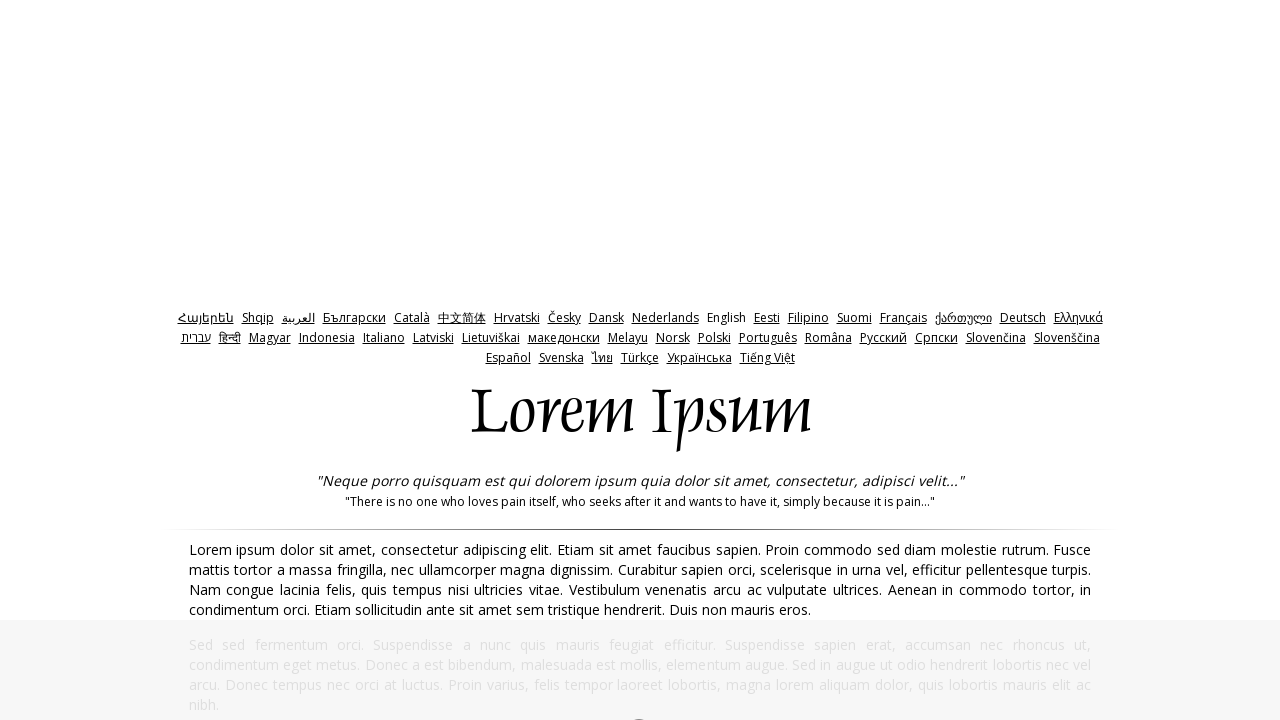

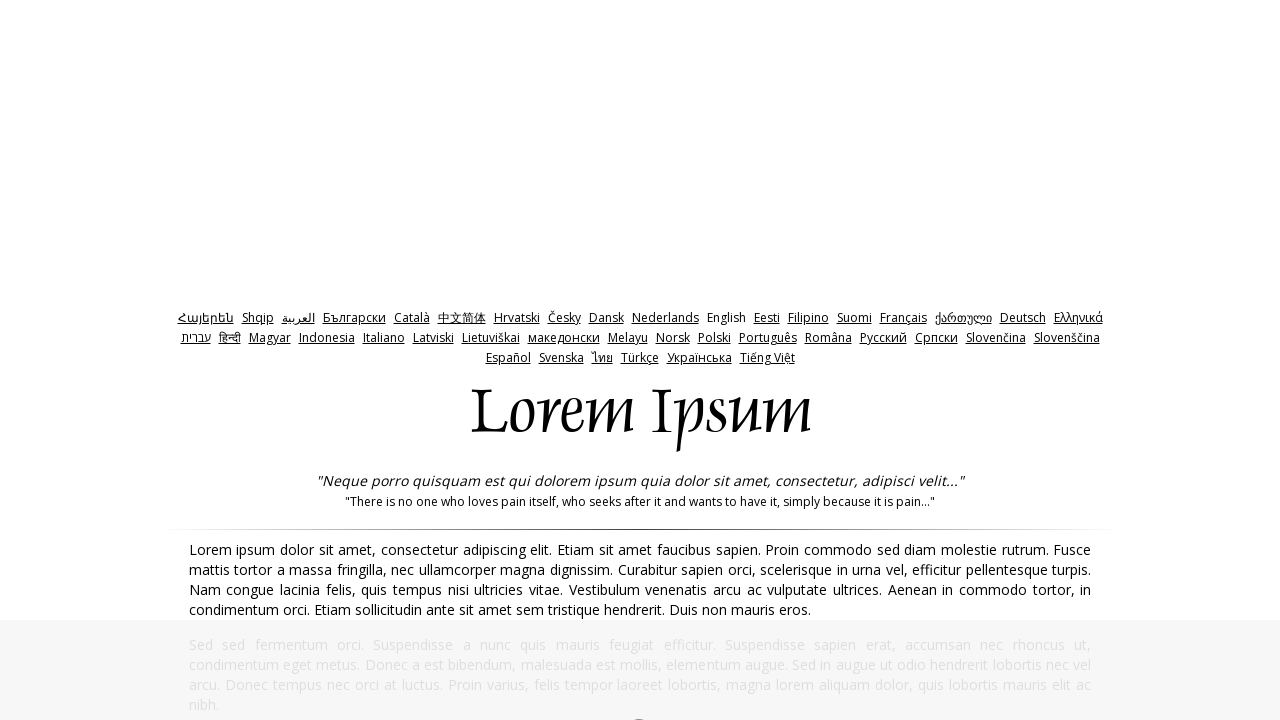